Opens a news website and then navigates to another news website

Starting URL: https://www.walla.co.il

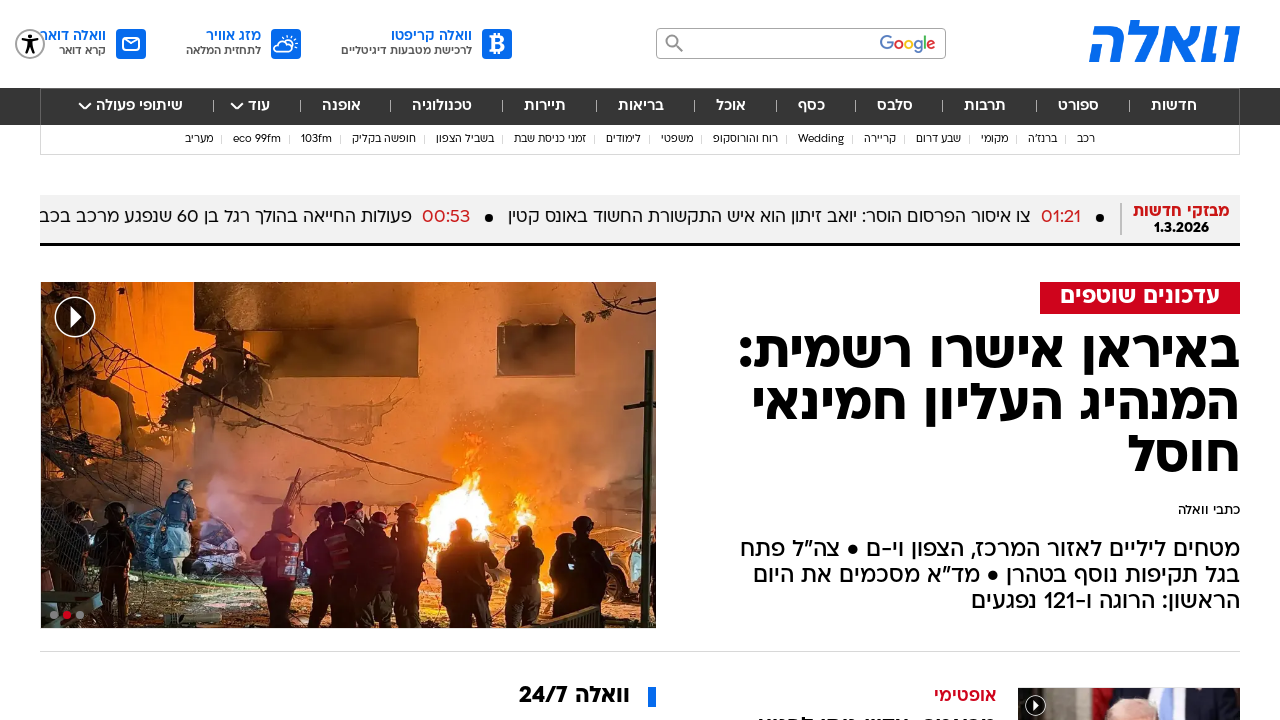

Navigated to Walla news website
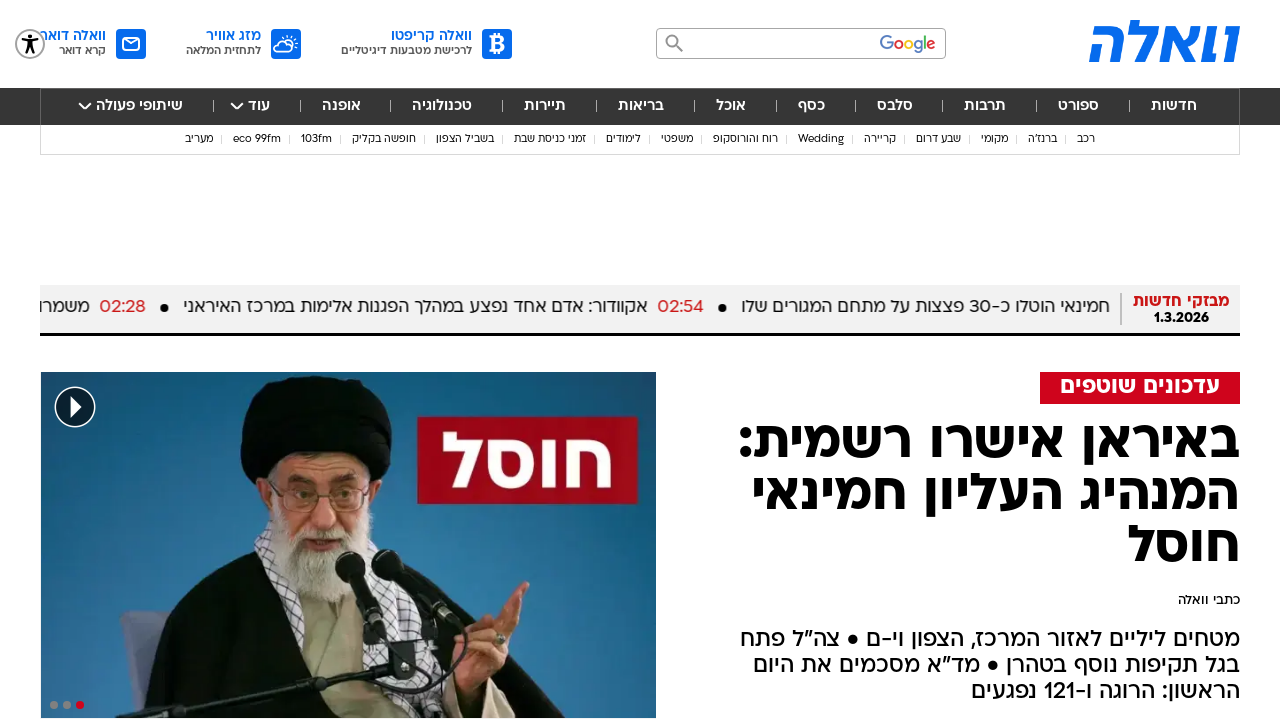

Navigated to Ynet news website
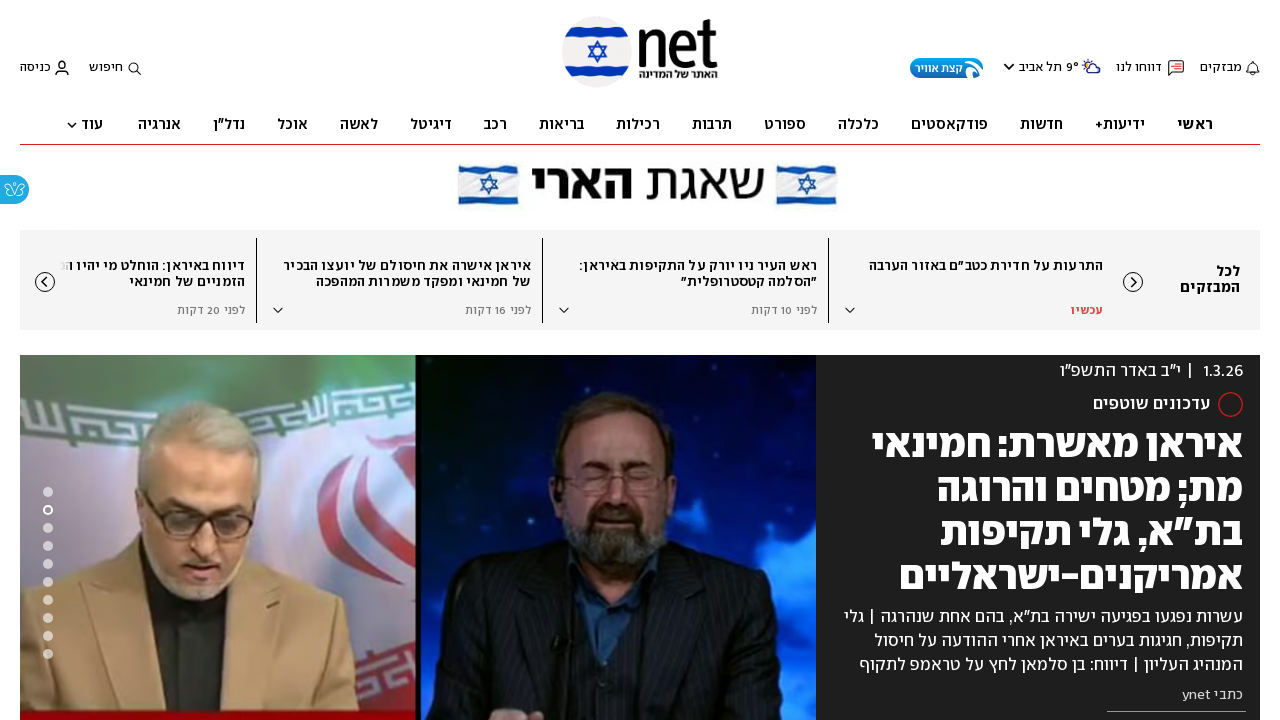

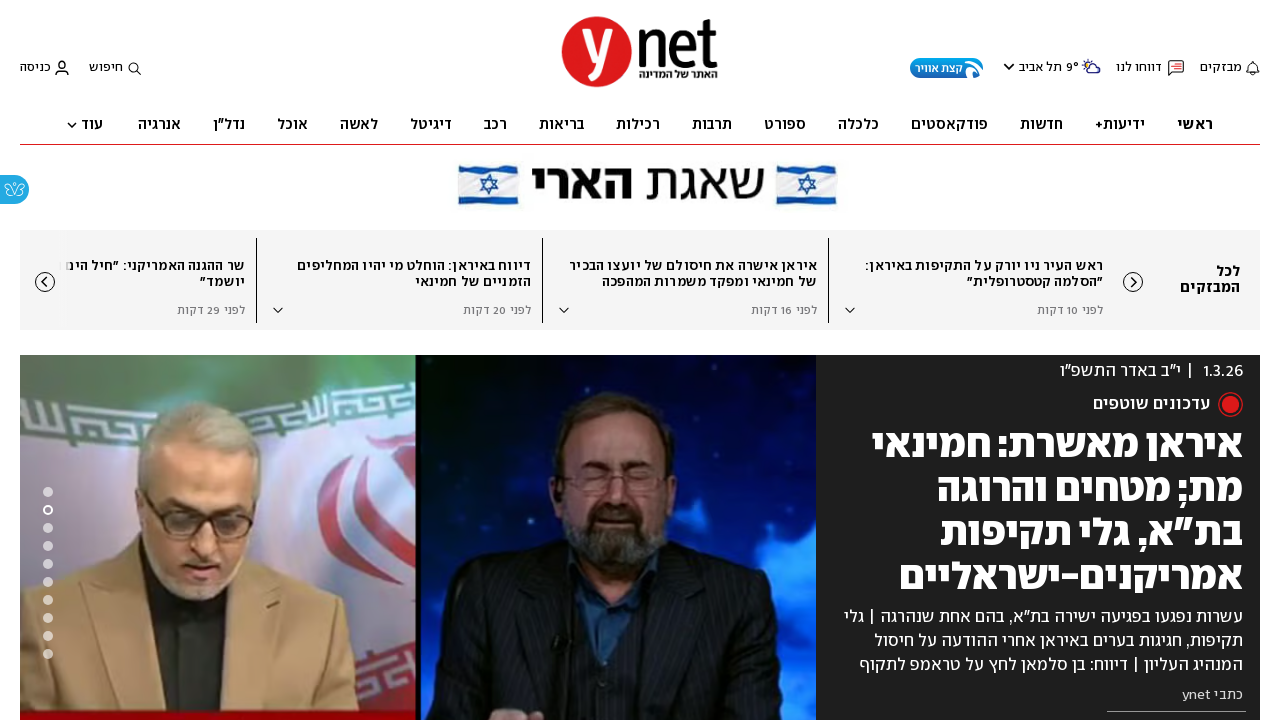